Demonstrates page scrolling functionality by navigating to the Selenium website and scrolling down 500 pixels using JavaScript execution.

Starting URL: https://www.selenium.dev/

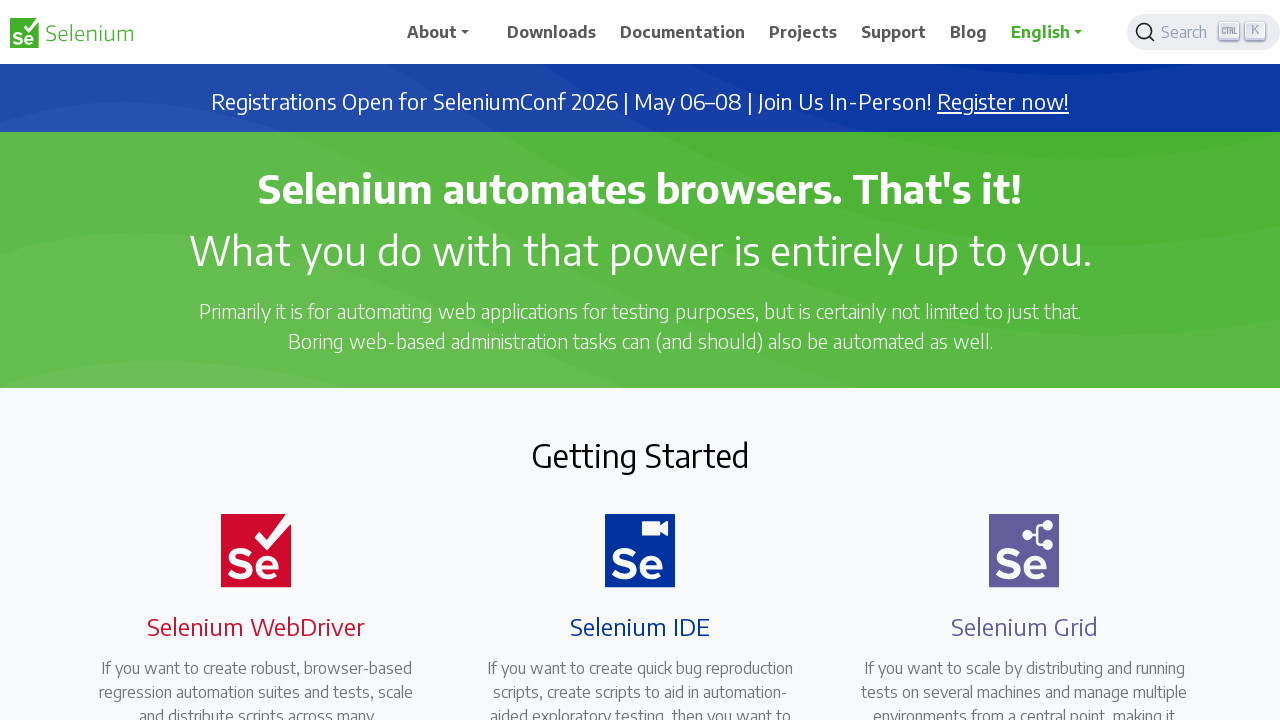

Waited for page DOM content to load on Selenium website
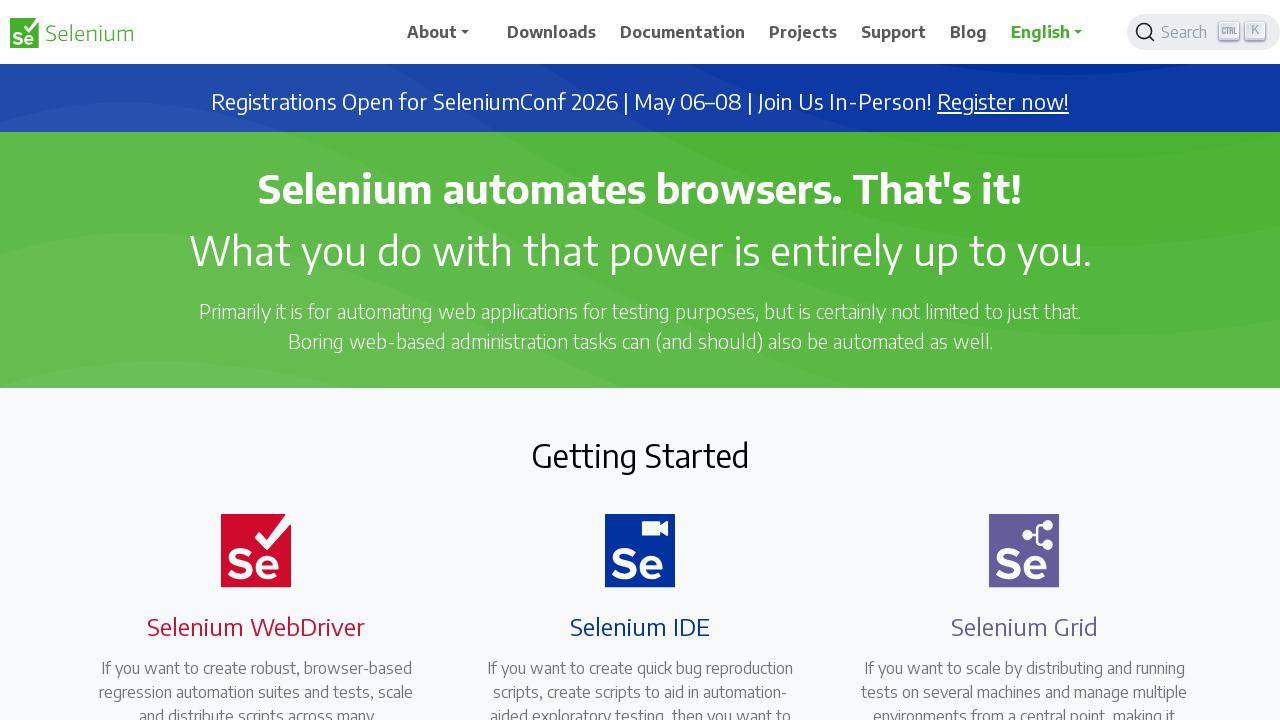

Scrolled down 500 pixels using JavaScript execution
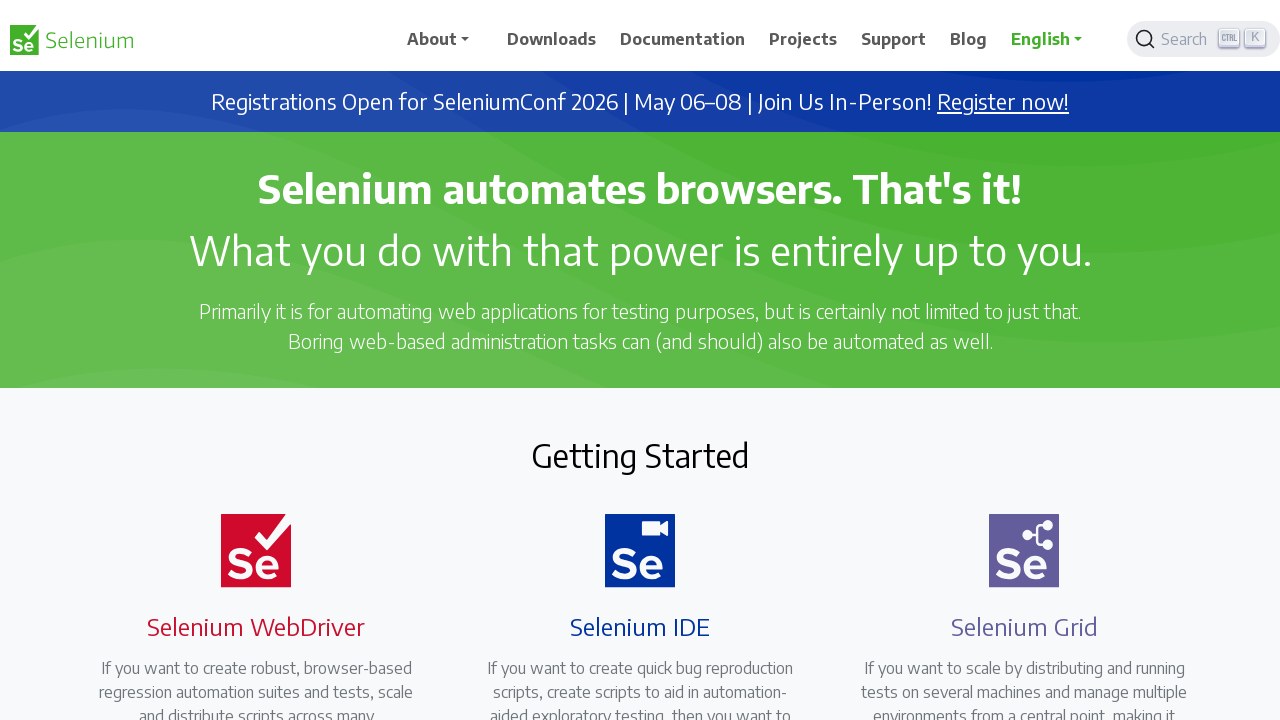

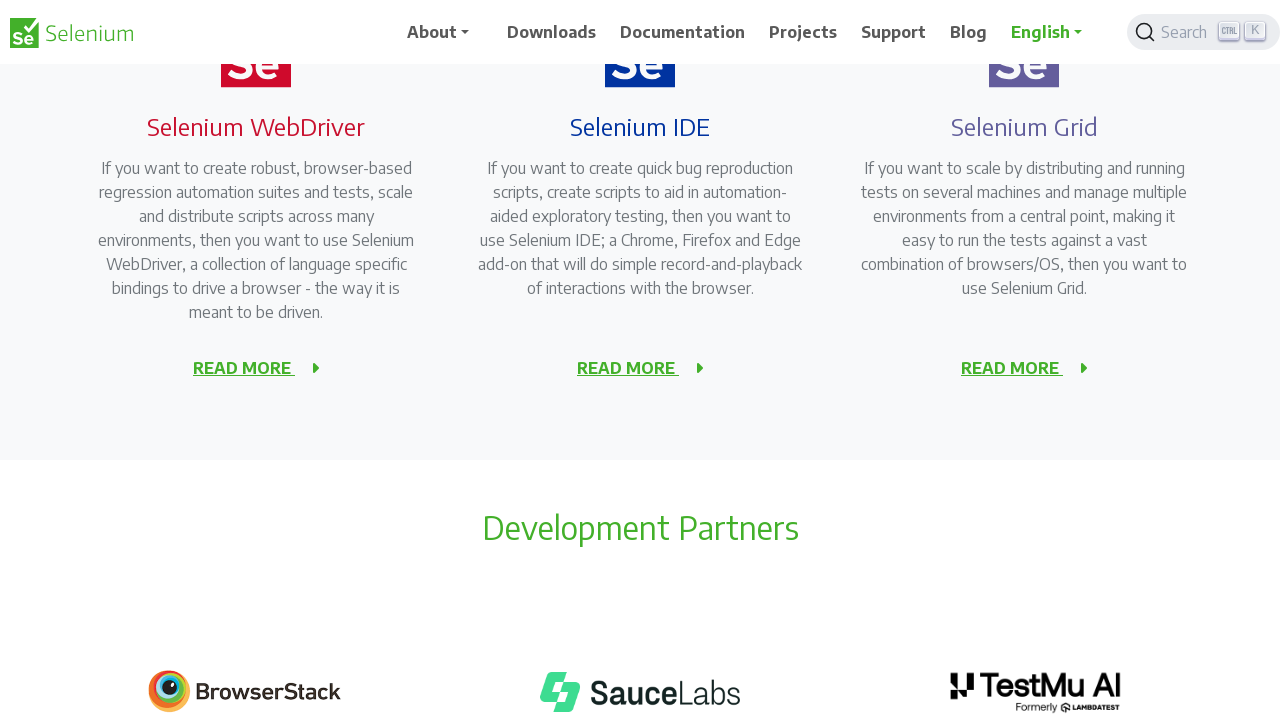